Tests clearing the complete state of all items by checking and unchecking the toggle all

Starting URL: https://demo.playwright.dev/todomvc

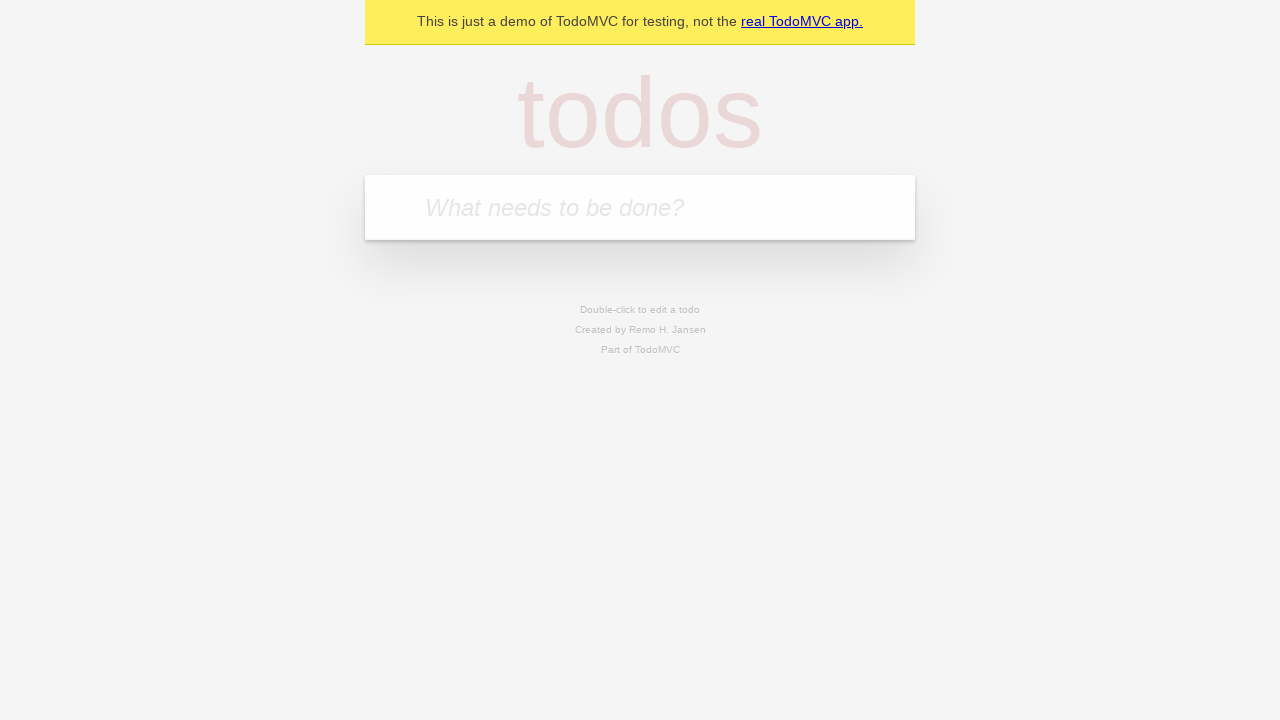

Filled new todo field with 'buy some cheese' on internal:attr=[placeholder="What needs to be done?"i]
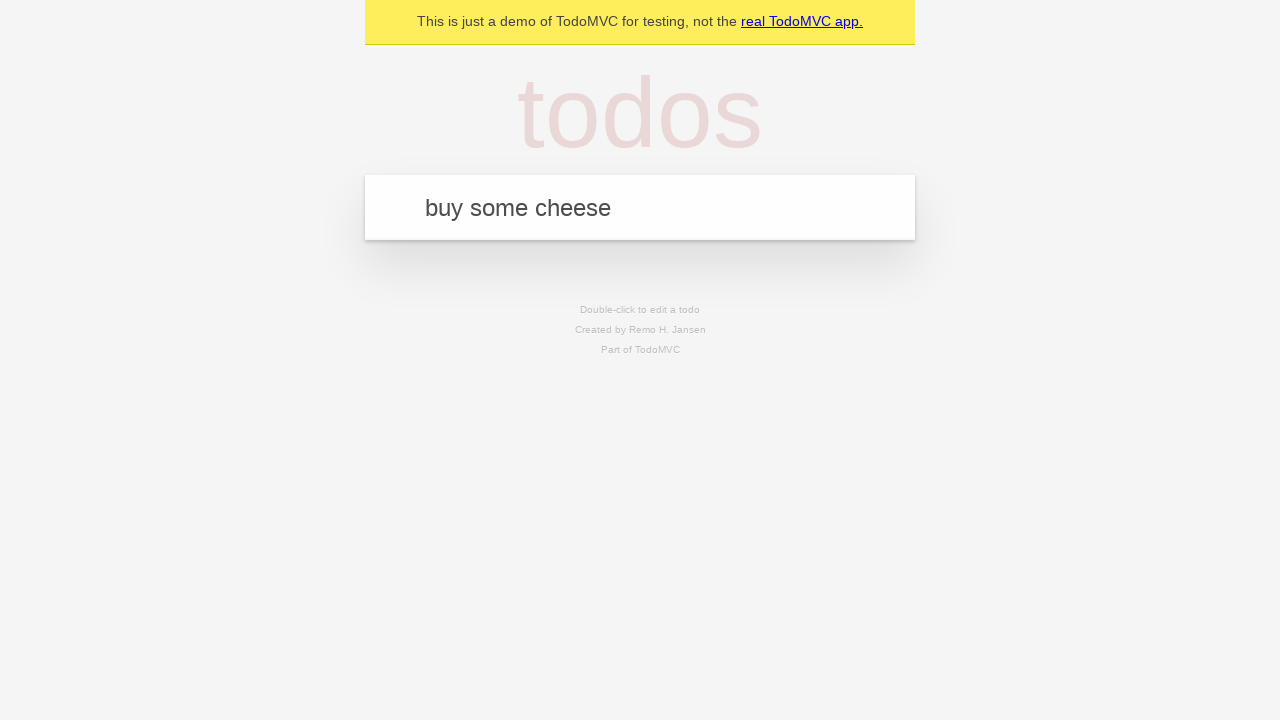

Pressed Enter to add 'buy some cheese' to the todo list on internal:attr=[placeholder="What needs to be done?"i]
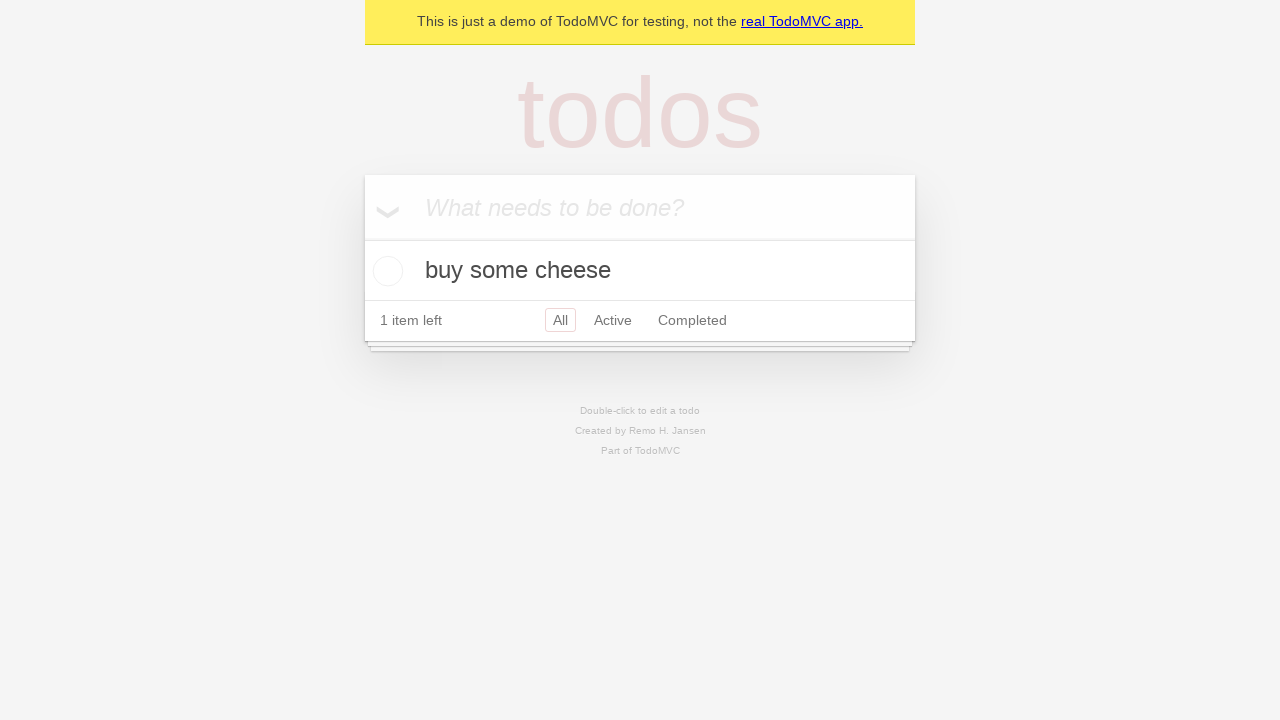

Filled new todo field with 'feed the cat' on internal:attr=[placeholder="What needs to be done?"i]
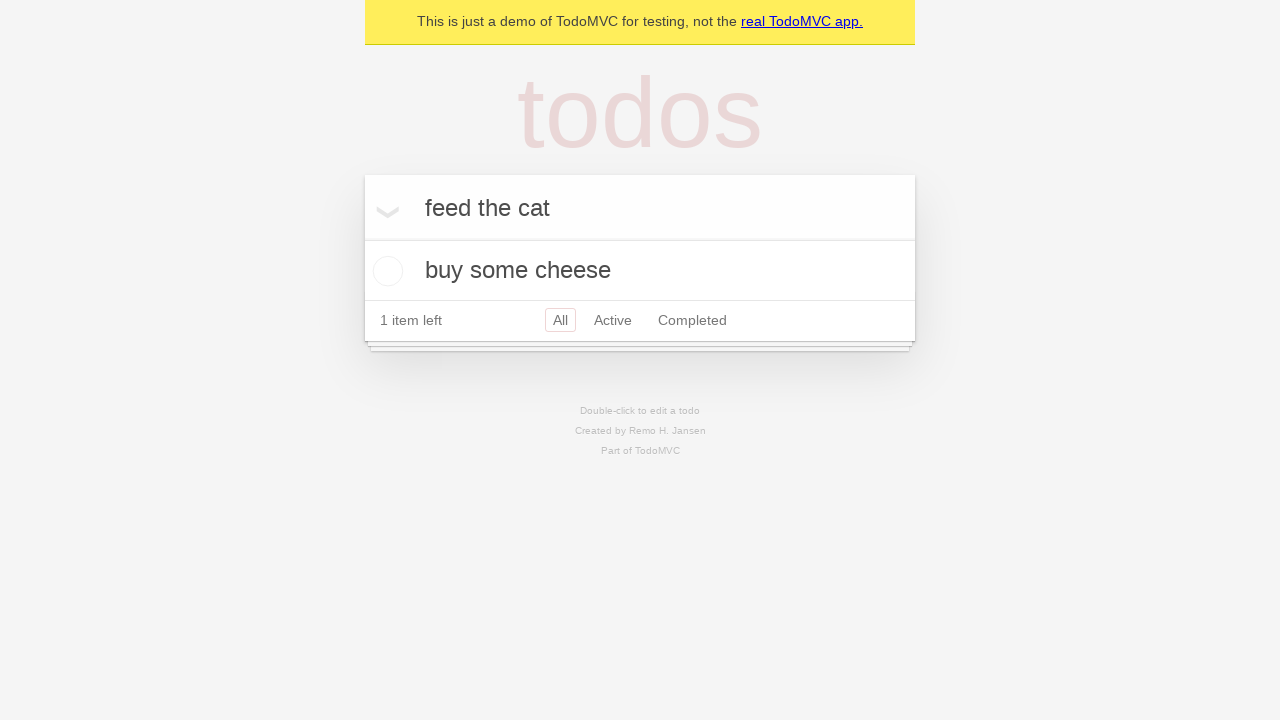

Pressed Enter to add 'feed the cat' to the todo list on internal:attr=[placeholder="What needs to be done?"i]
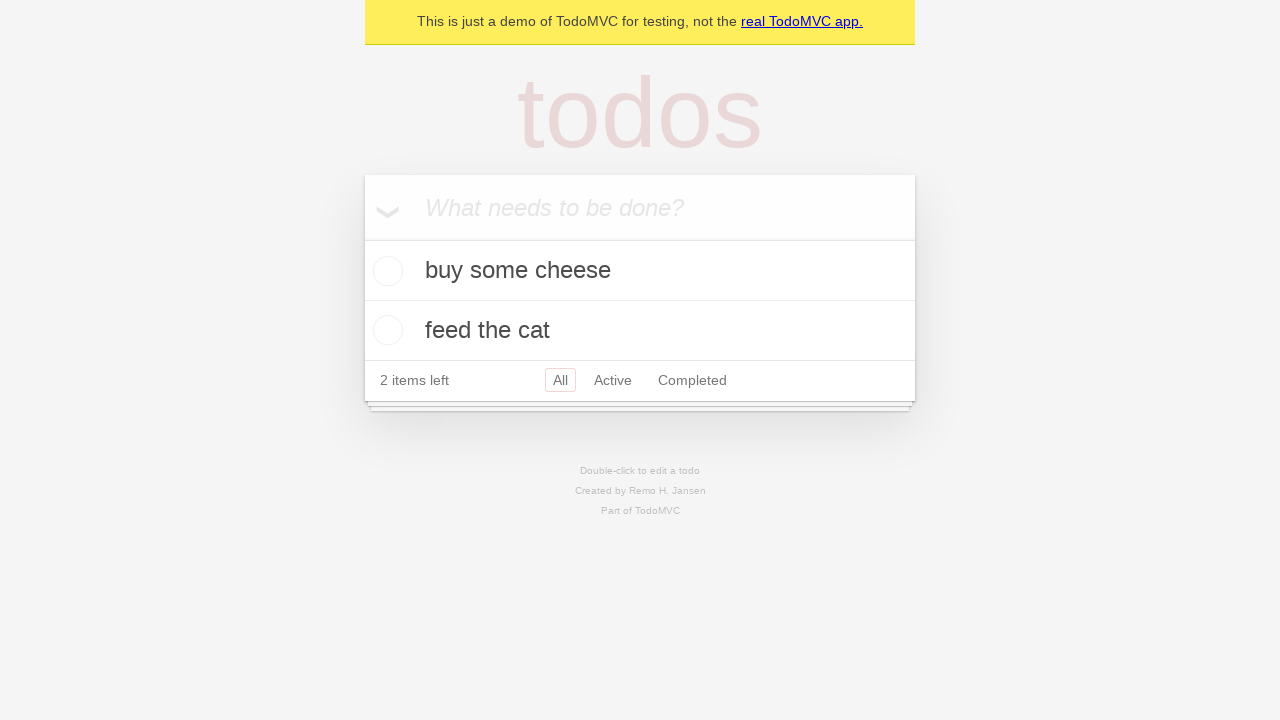

Filled new todo field with 'book a doctors appointment' on internal:attr=[placeholder="What needs to be done?"i]
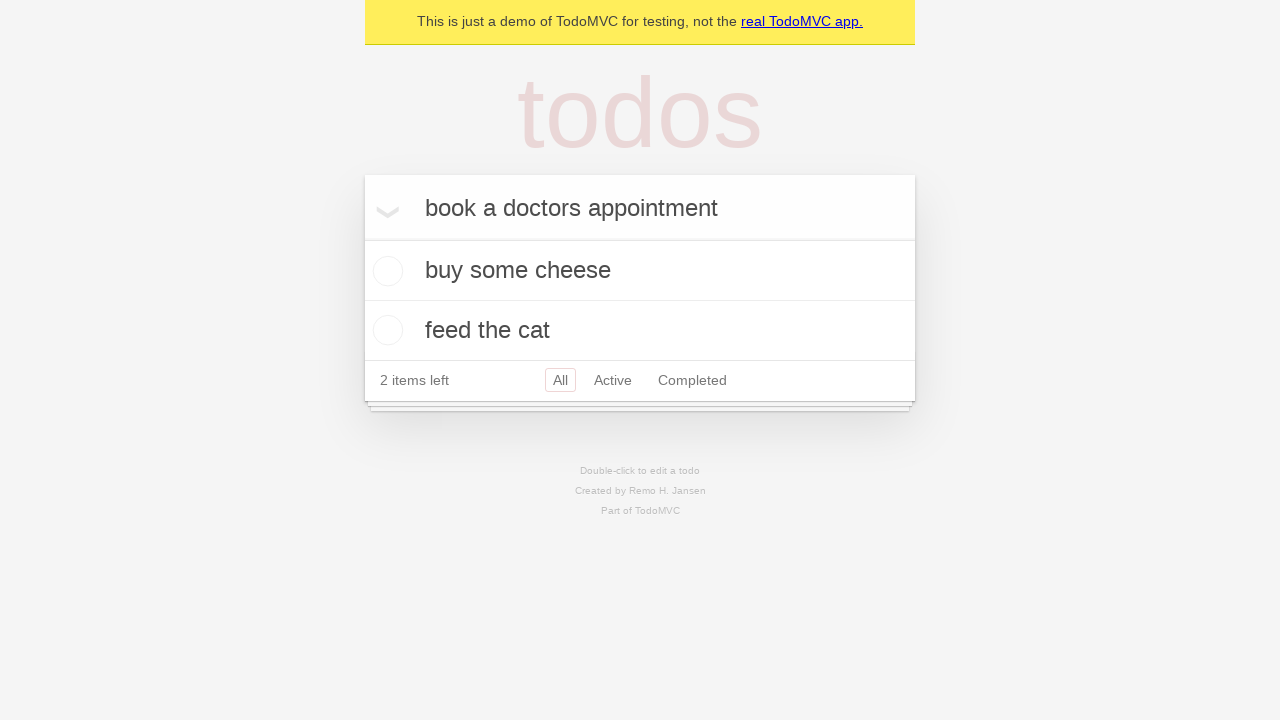

Pressed Enter to add 'book a doctors appointment' to the todo list on internal:attr=[placeholder="What needs to be done?"i]
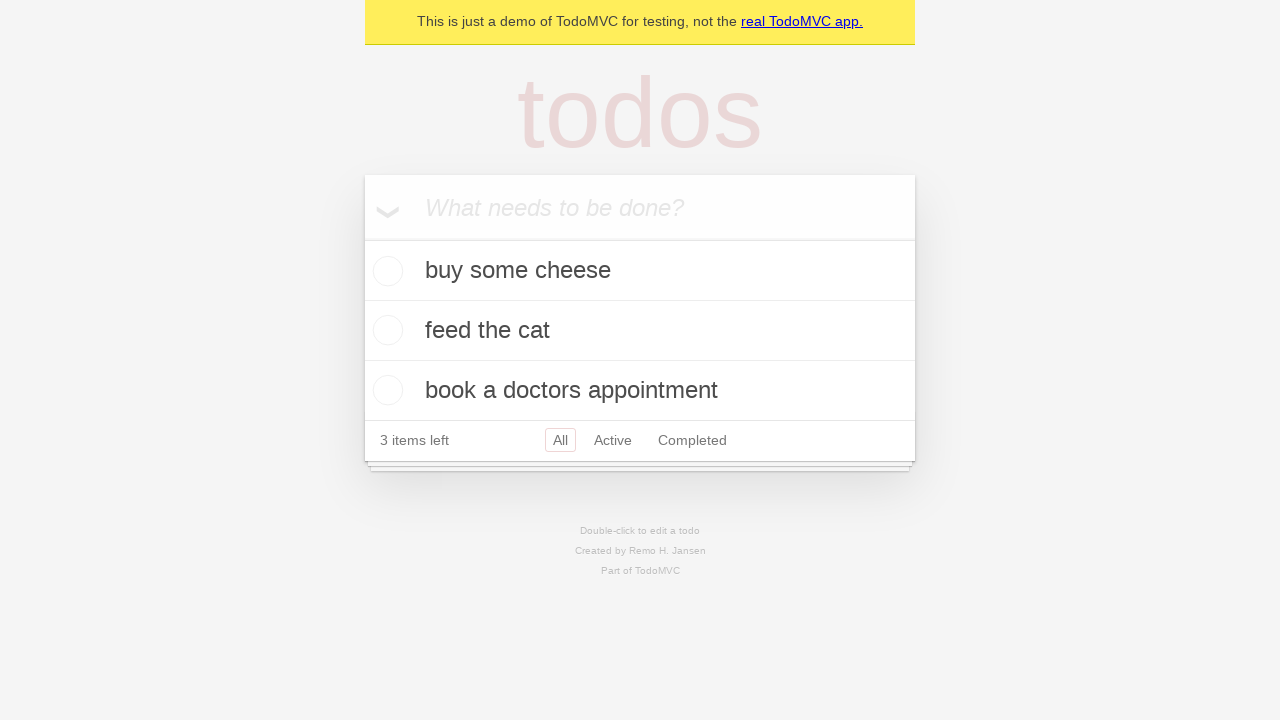

Clicked toggle all to mark all items as complete at (362, 238) on internal:label="Mark all as complete"i
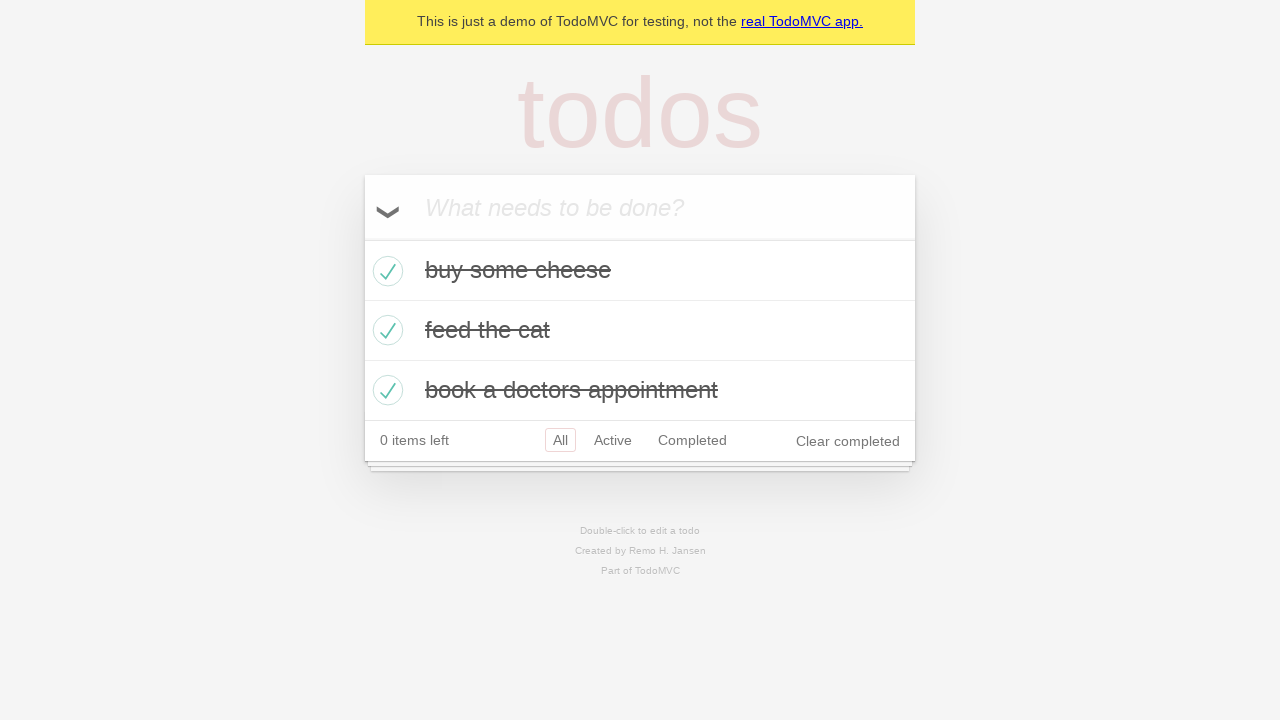

Clicked toggle all to uncheck all items at (362, 238) on internal:label="Mark all as complete"i
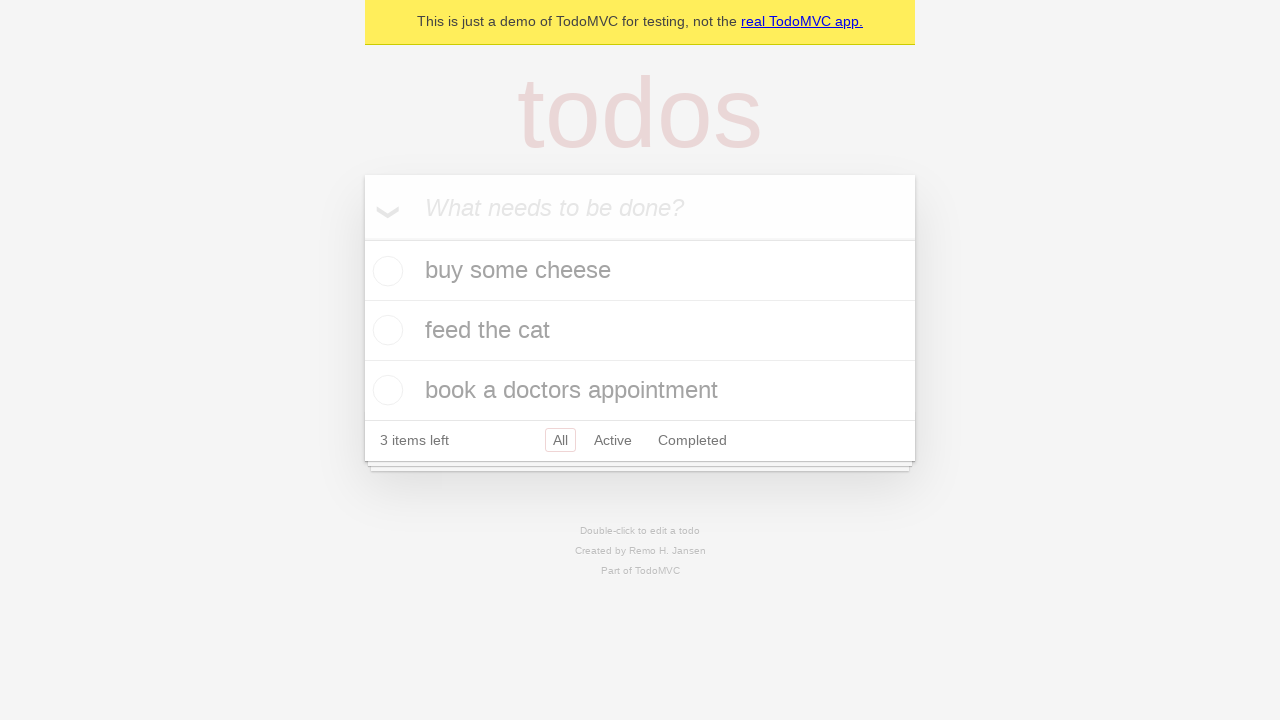

Waited for todo items to be rendered after unchecking all
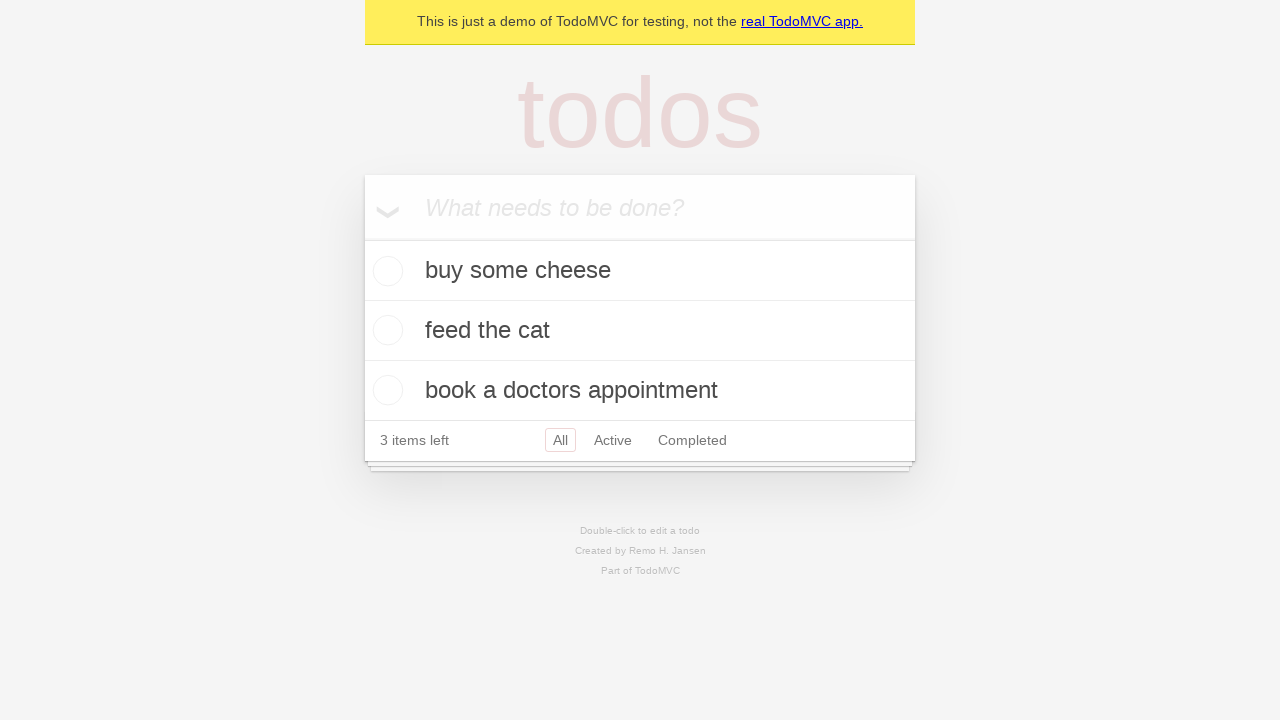

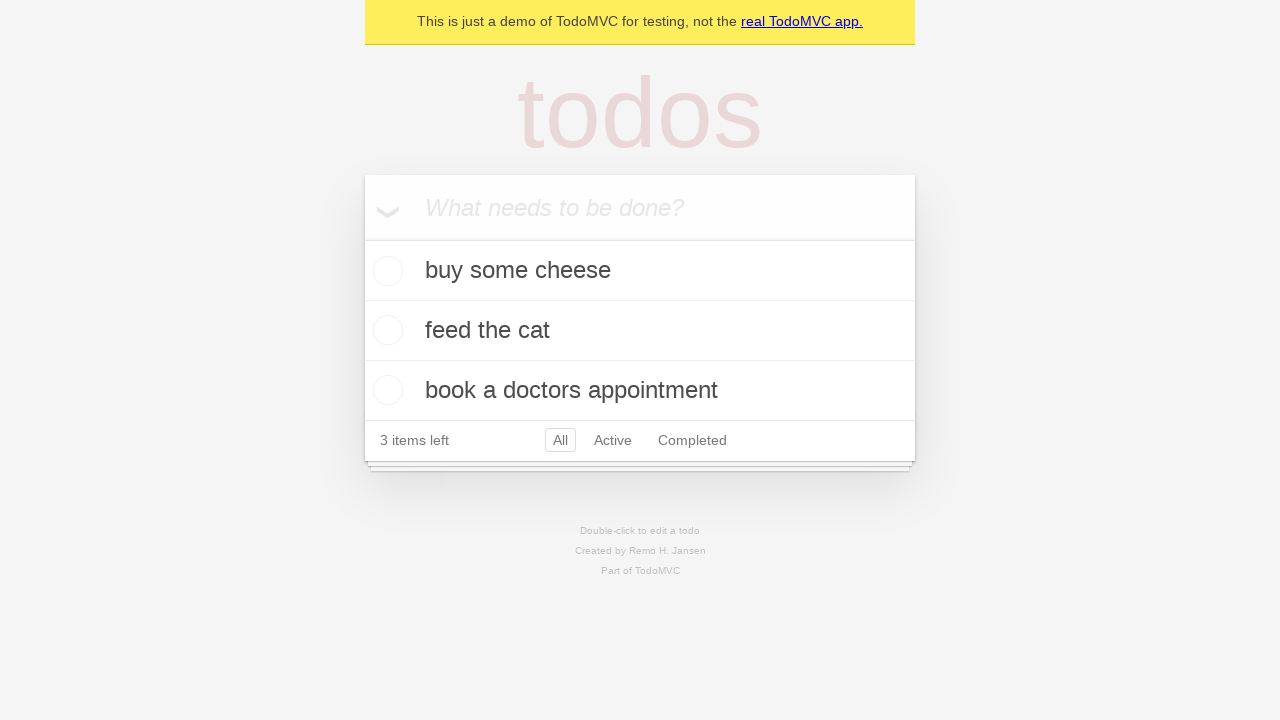